Navigates to Stripe's homepage and waits for the page to load

Starting URL: https://stripe.com

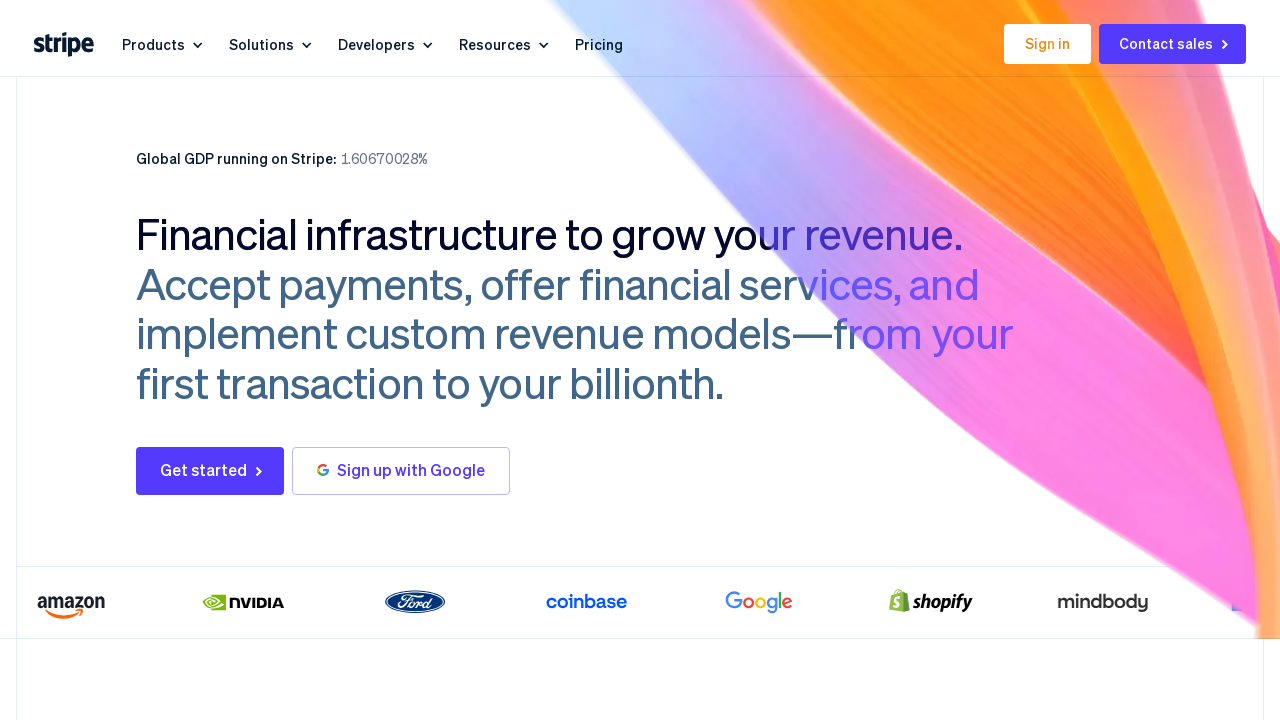

Navigated to Stripe homepage and waited for page to fully load with networkidle state
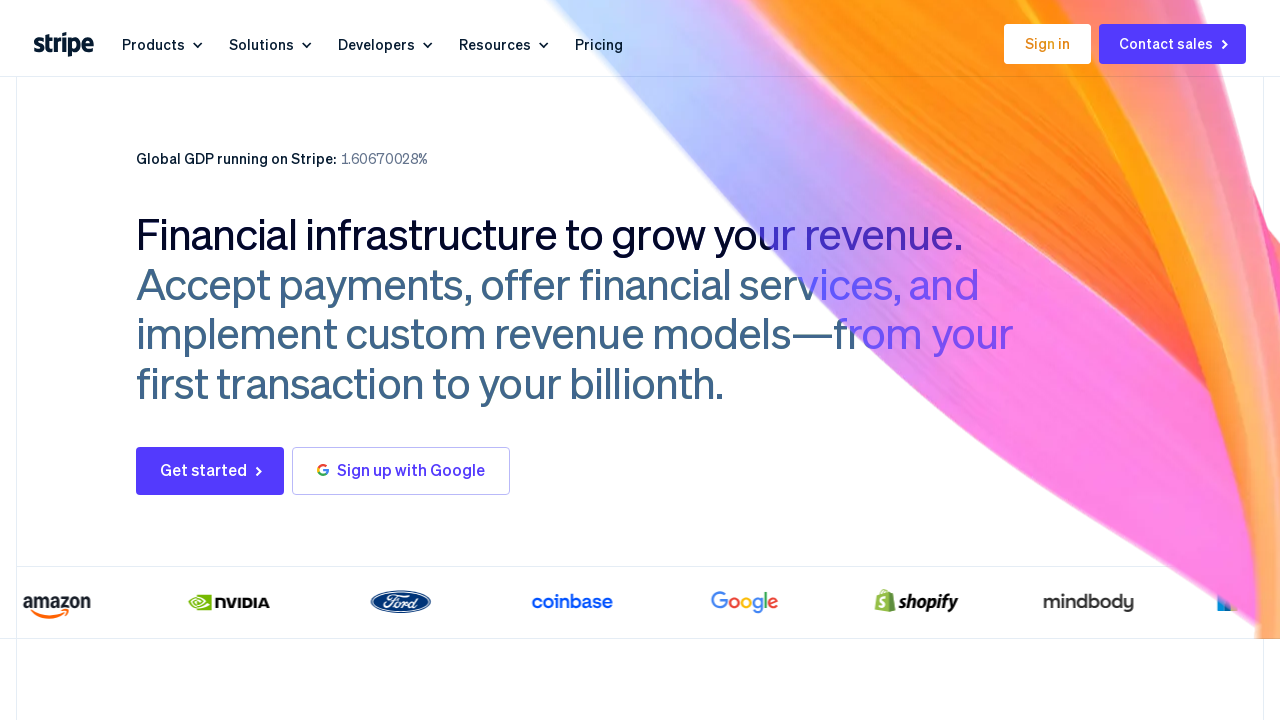

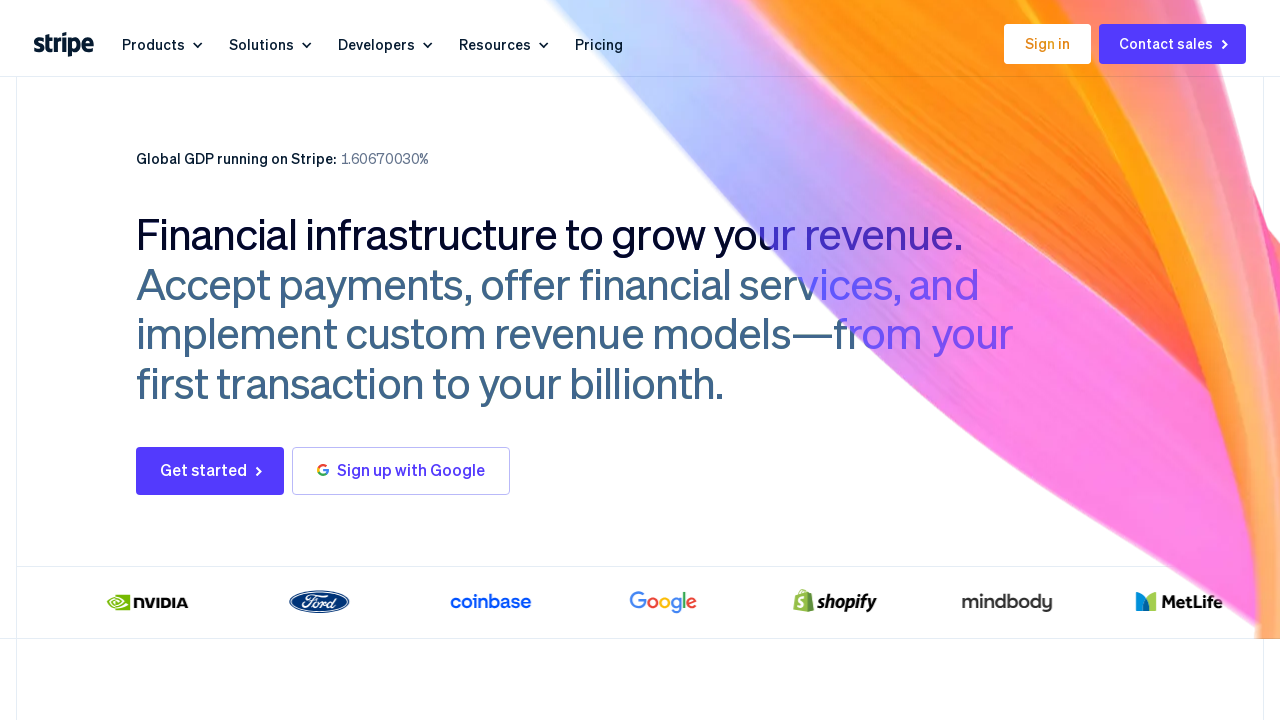